Tests dynamic loading page by clicking the start button and verifying the "Hello World!" text appears after loading completes.

Starting URL: https://automationfc.github.io/dynamic-loading/

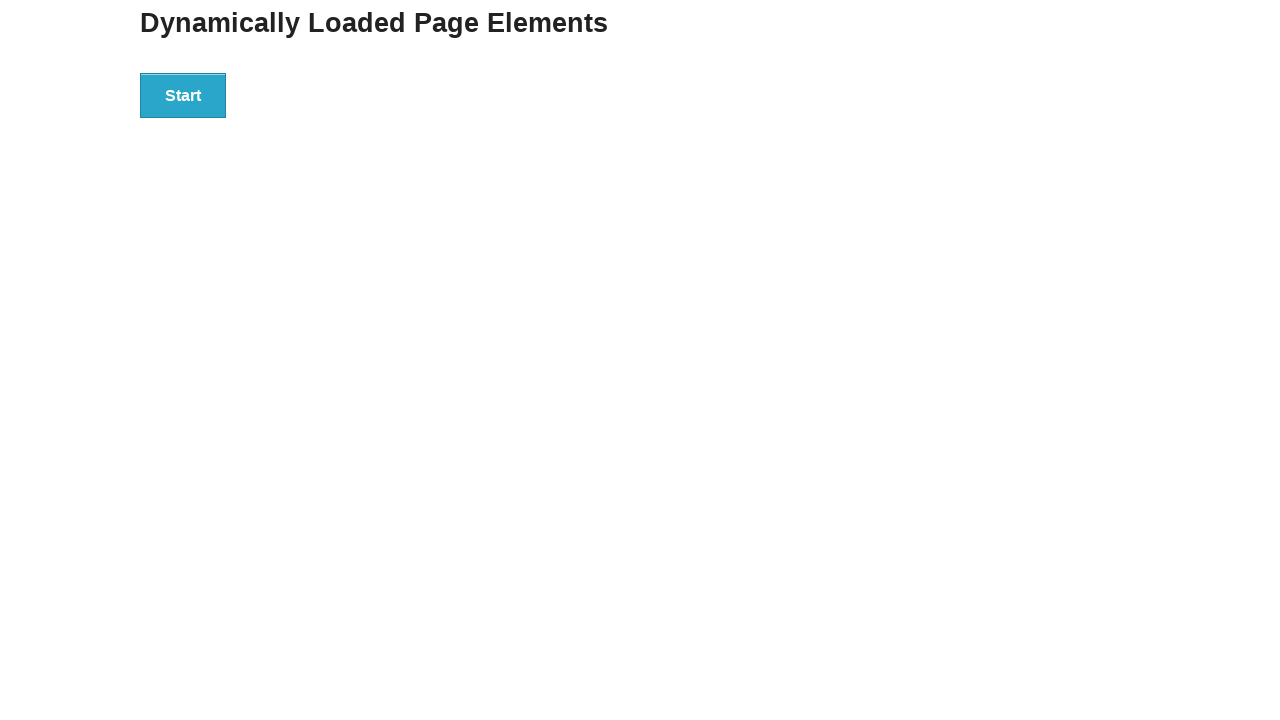

Navigated to dynamic loading page
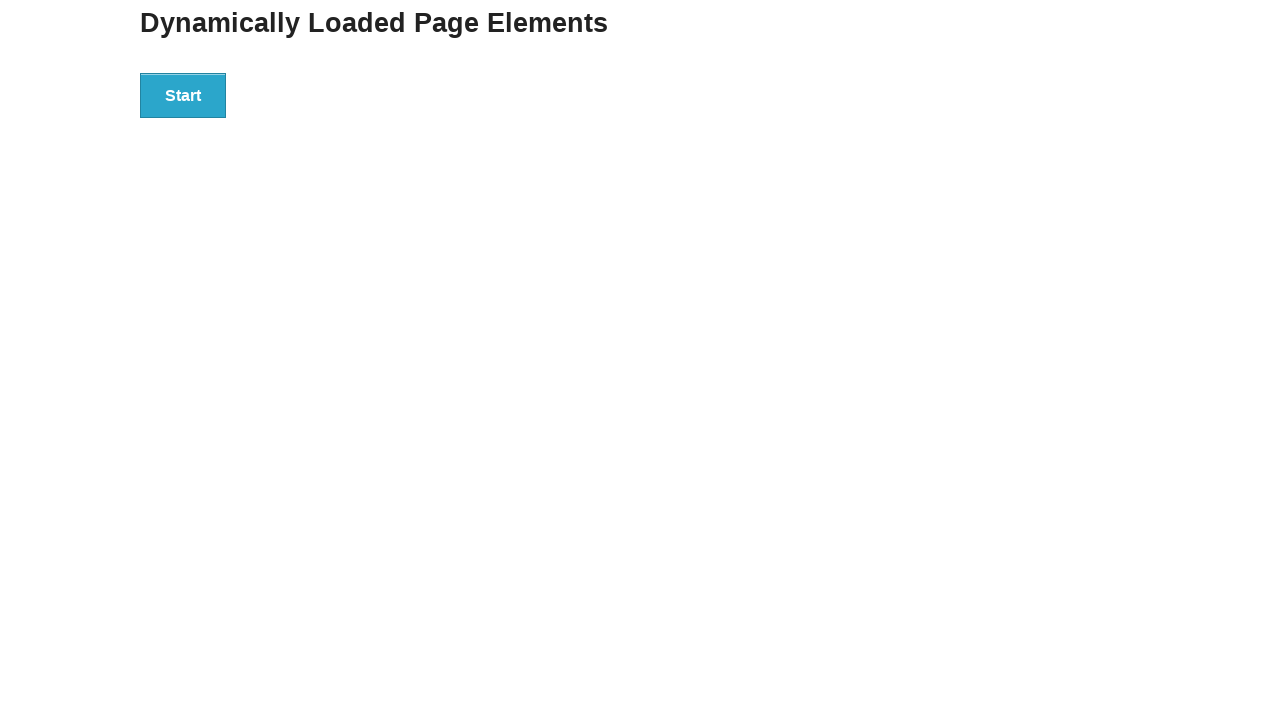

Clicked start button to trigger dynamic loading at (183, 95) on #start>button
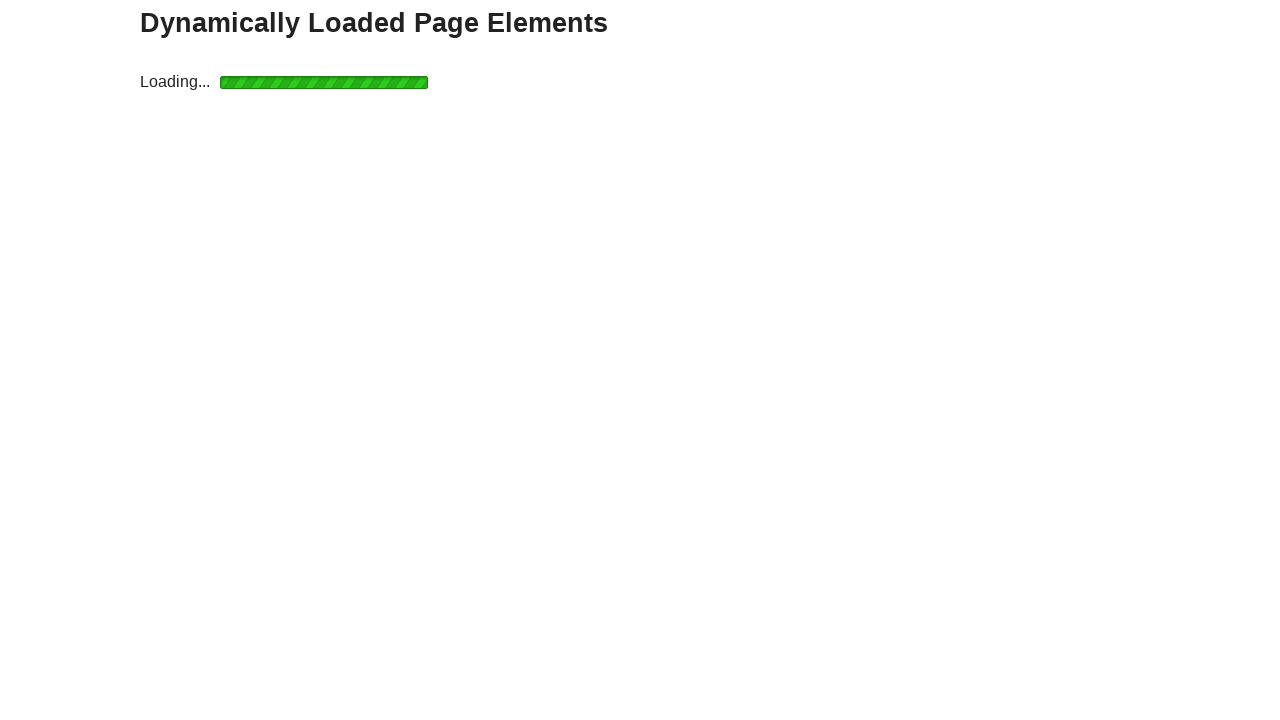

Waited for 'Hello World!' text to appear after loading completes
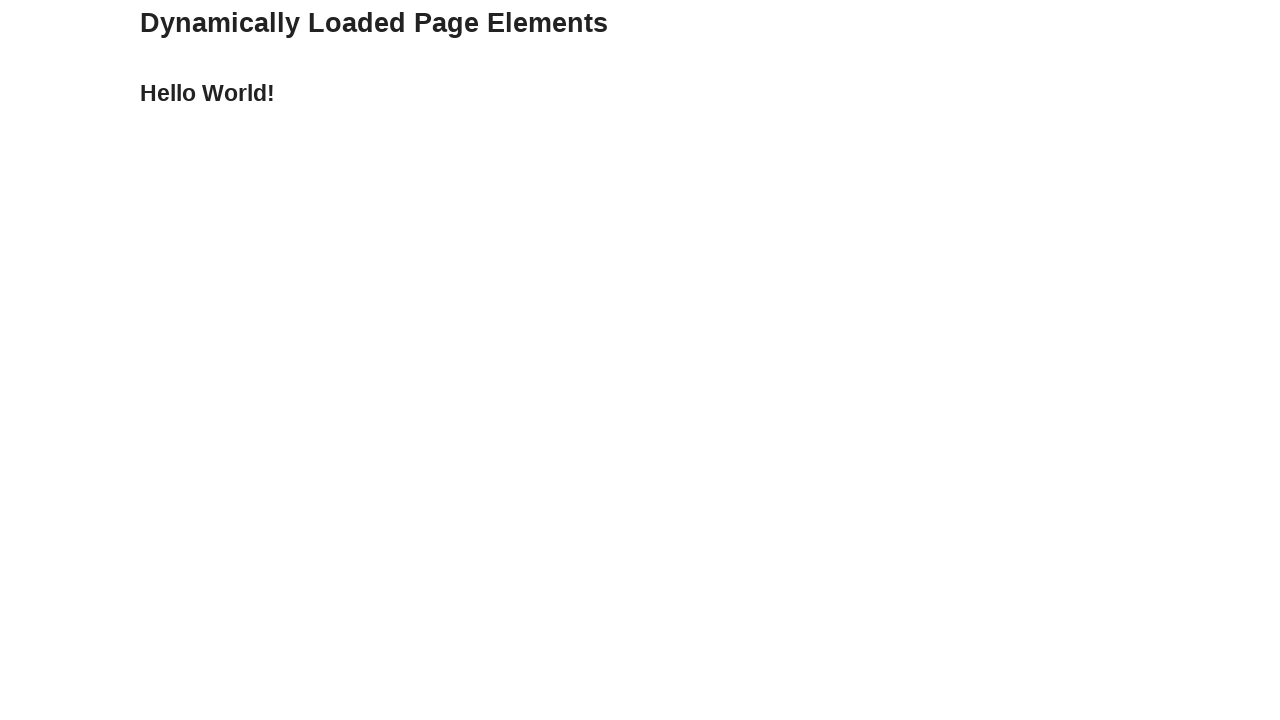

Verified 'Hello World!' text is displayed correctly
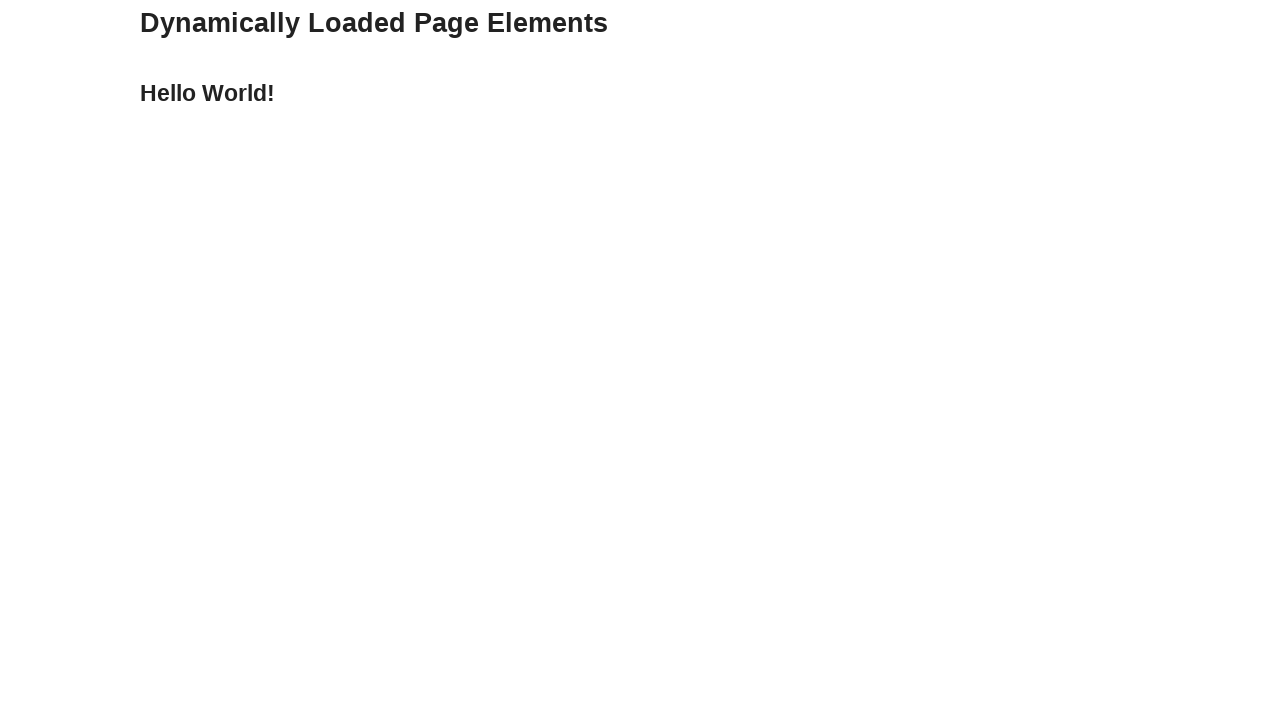

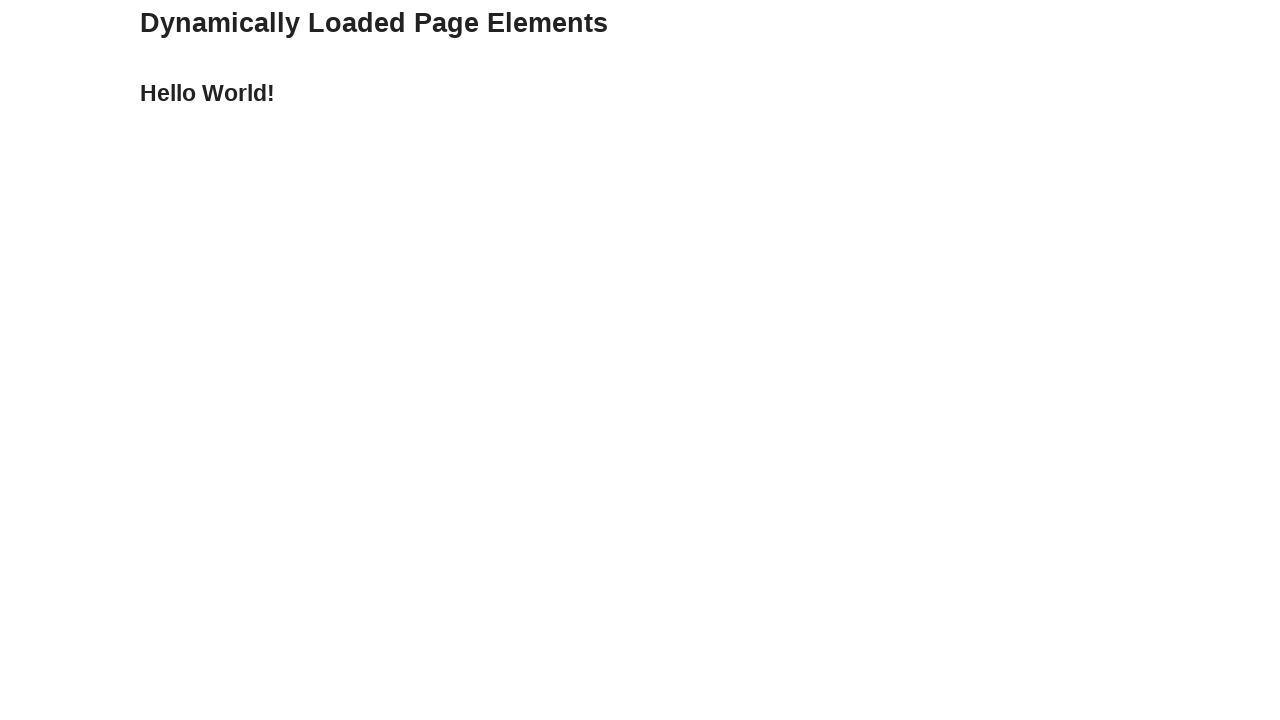